Navigates through multiple football statistics pages (standings, BTTS, cards, corners, goals) on apwin.com and verifies that data tables load correctly on each page.

Starting URL: https://www.apwin.com/league/england/championship/standings/

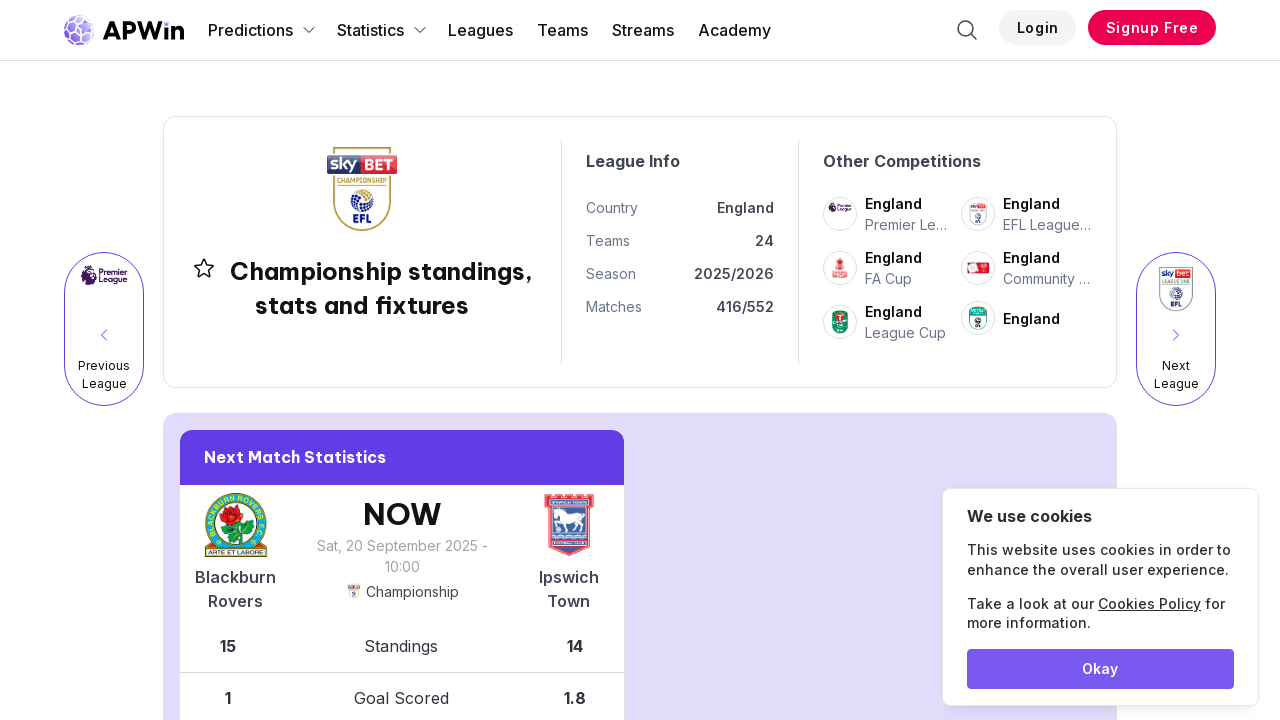

Waited for standings table to load on initial page
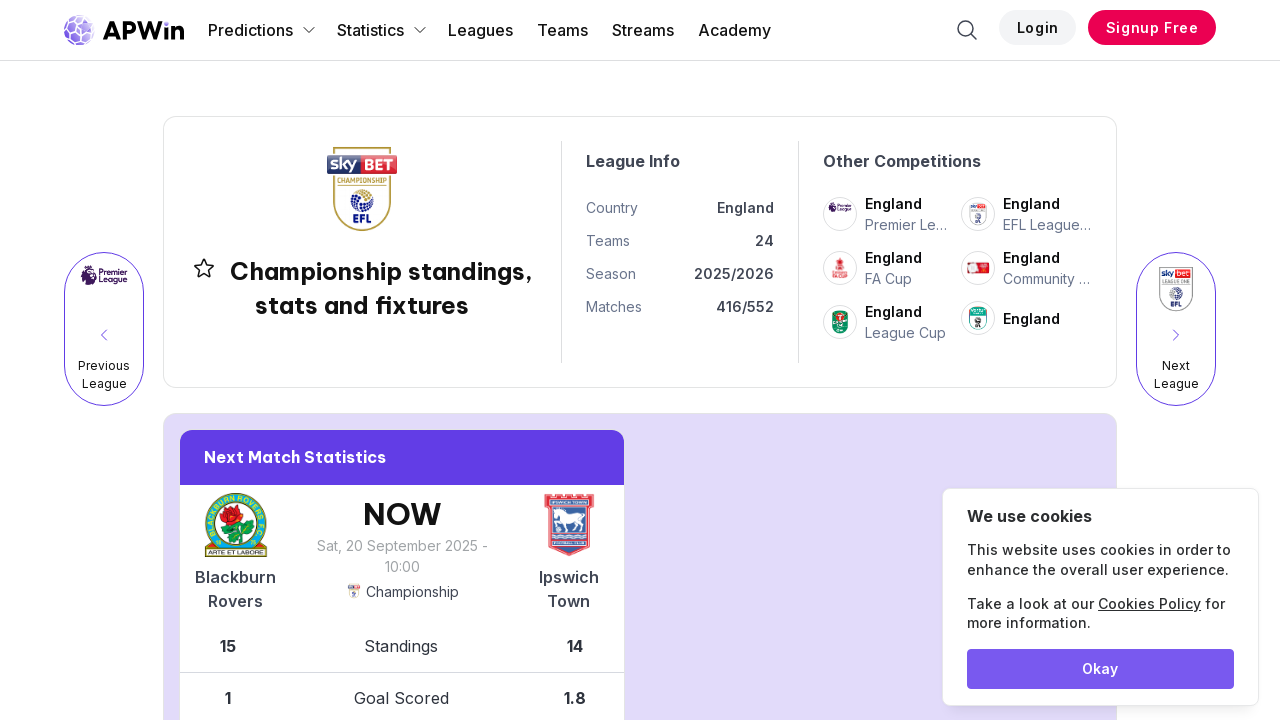

Verified table rows with data cells are present on standings page
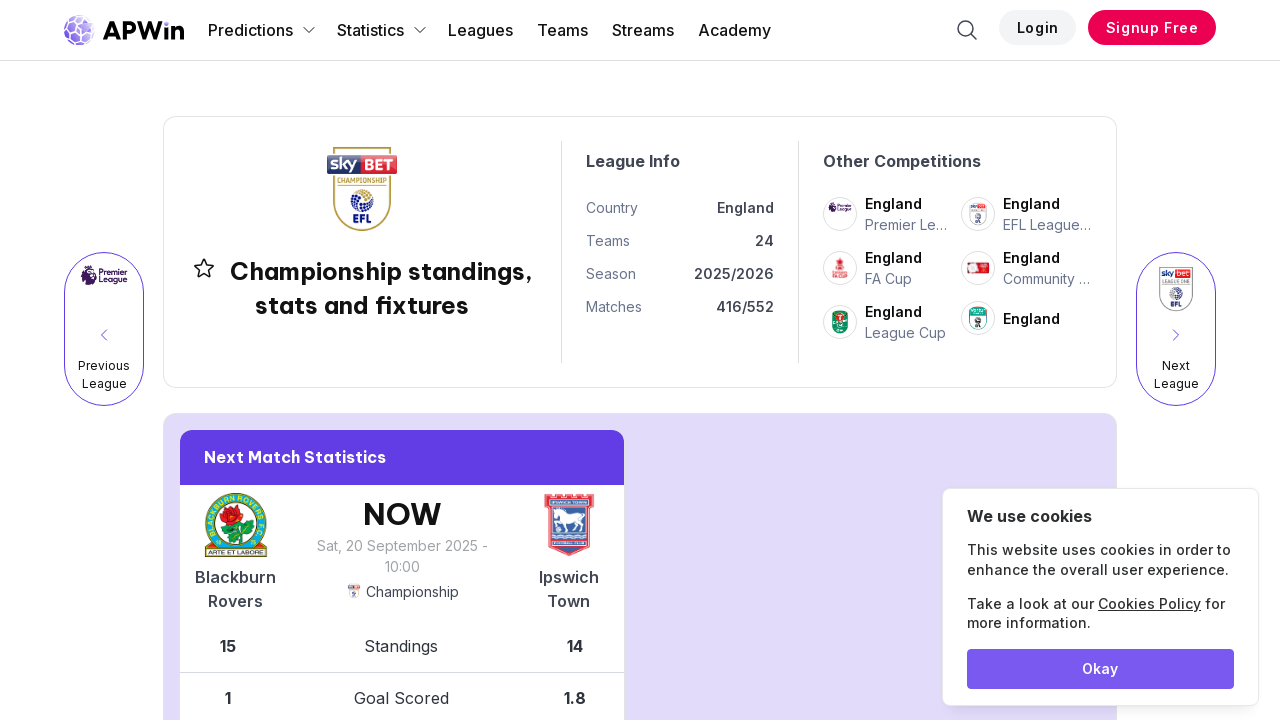

Navigated to BTTS (Both Teams To Score) statistics page
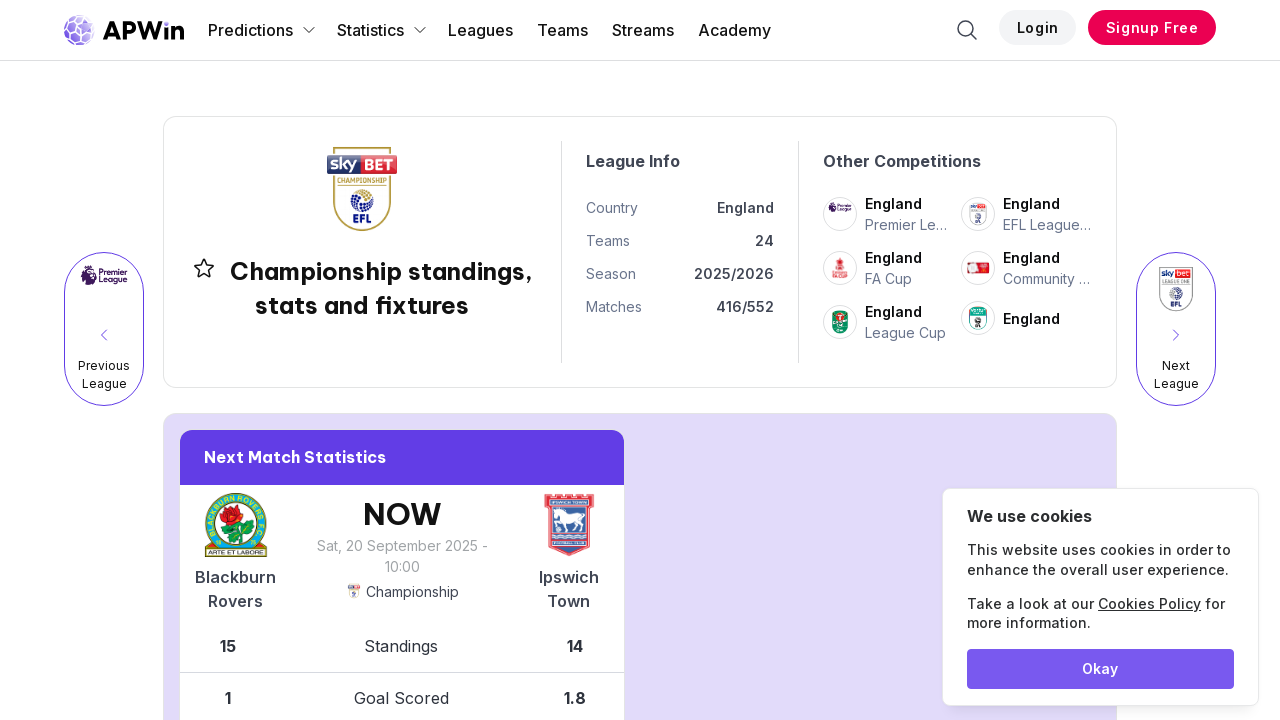

Verified BTTS page table loaded successfully
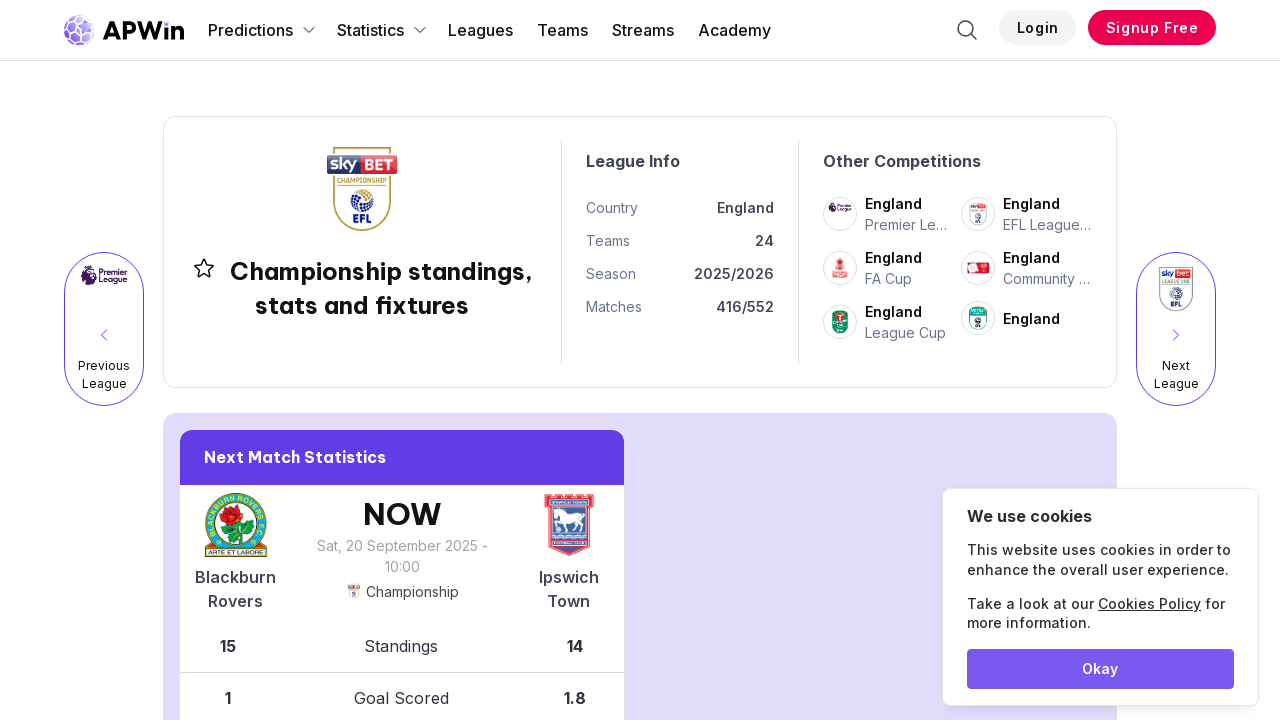

Navigated to Cards (yellow/red cards) statistics page
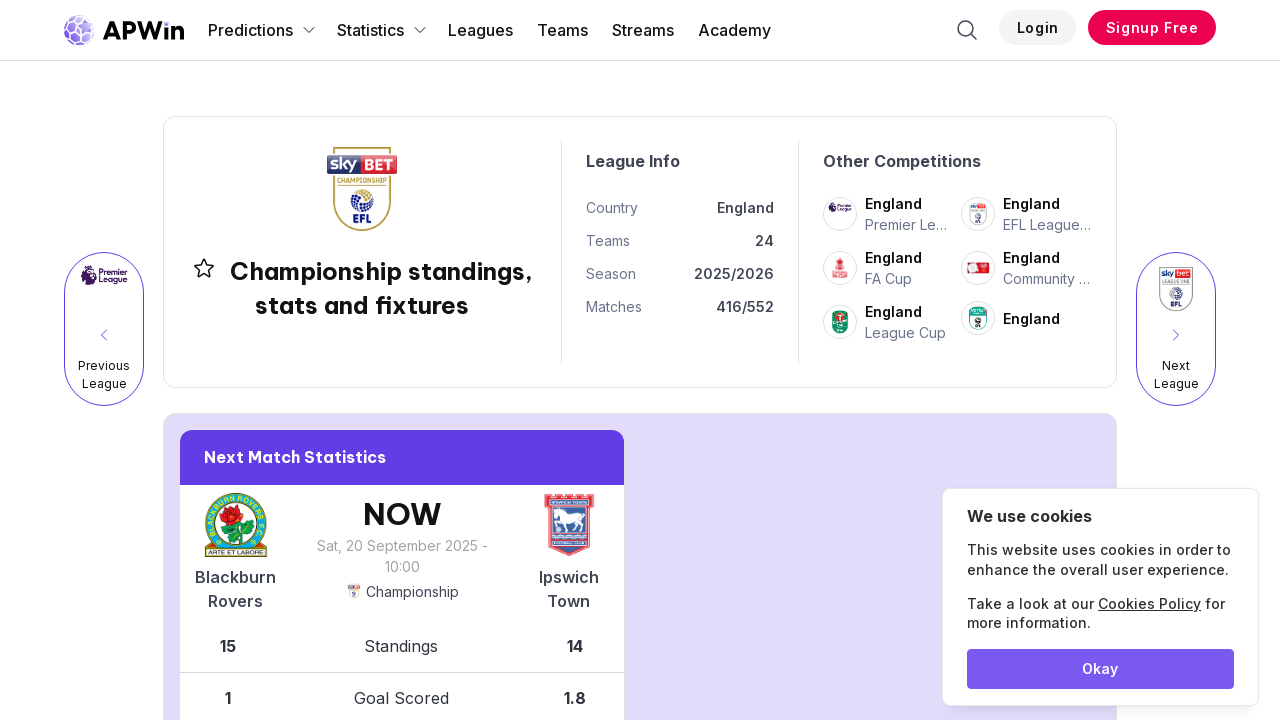

Verified Cards page table loaded successfully
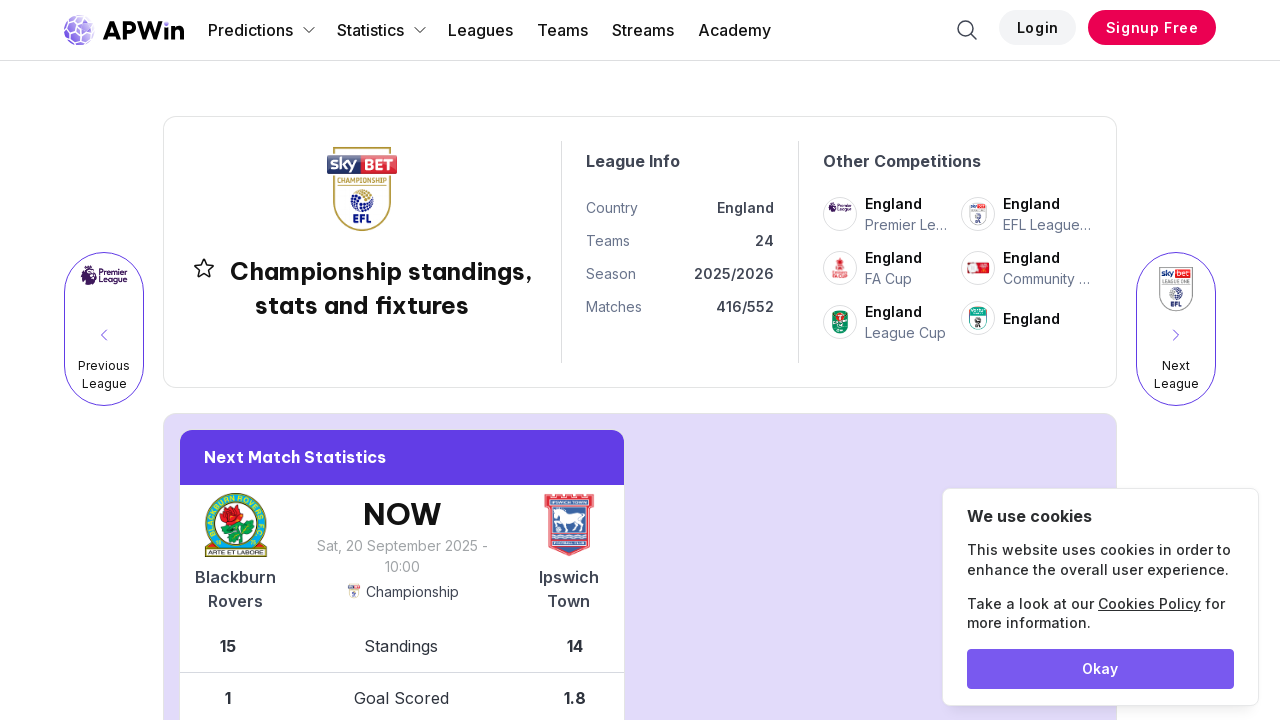

Navigated to Corners statistics page
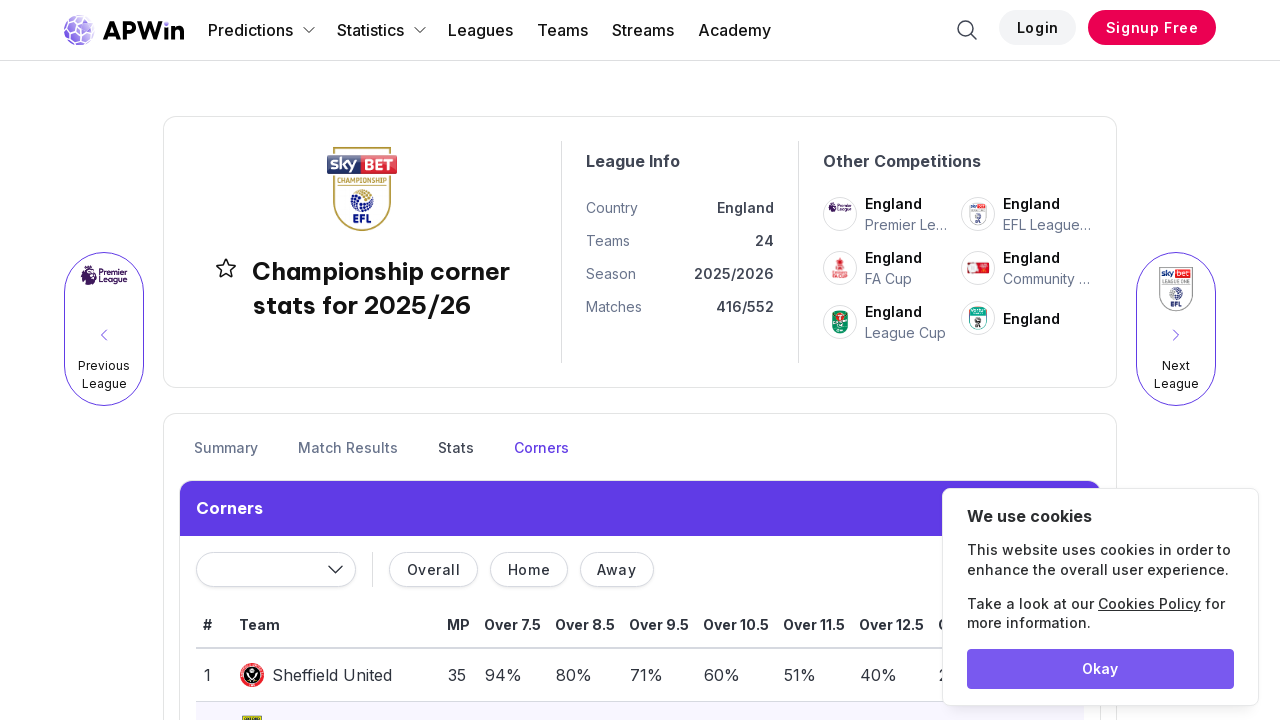

Verified Corners page table loaded successfully
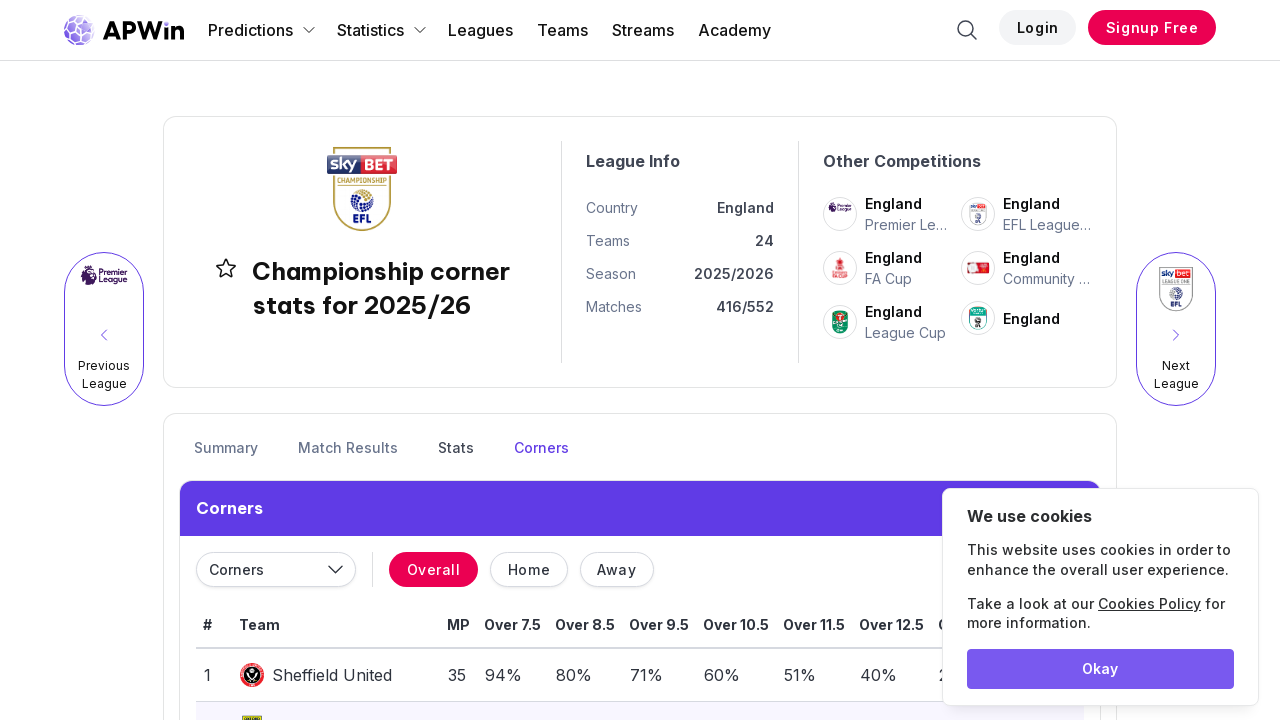

Navigated to Over/Under Goals statistics page
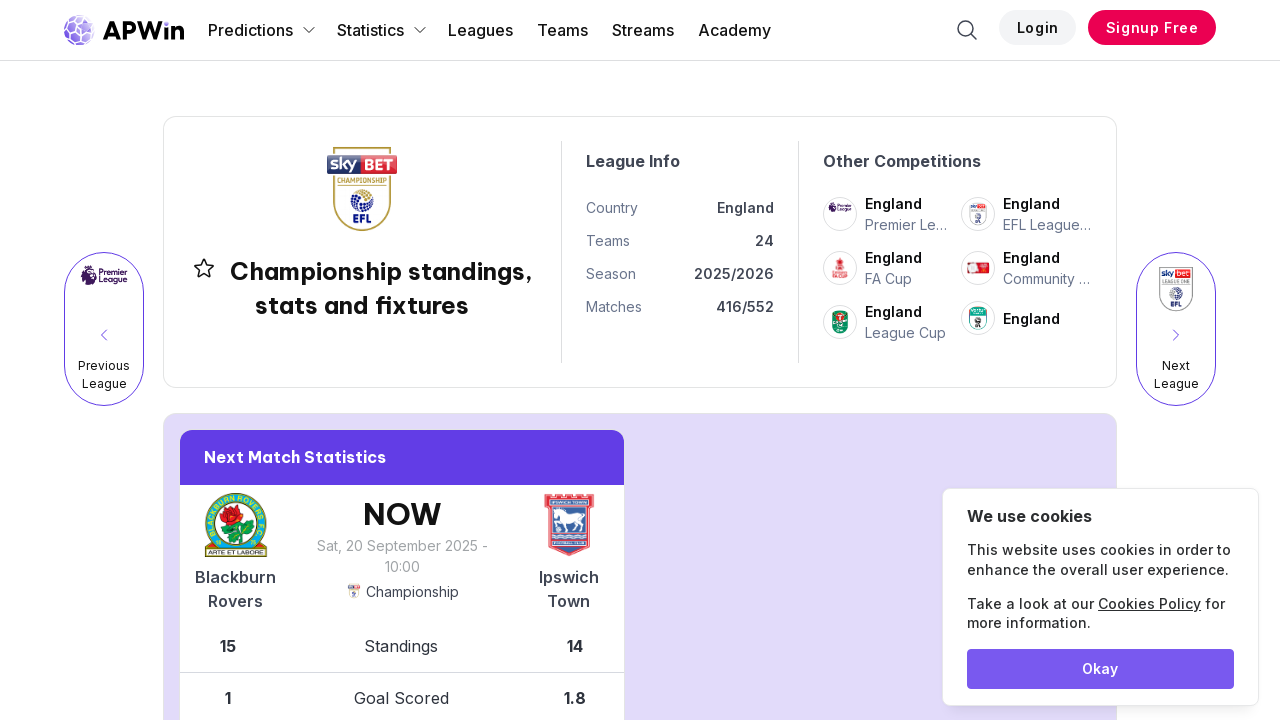

Verified Over/Under Goals page table loaded successfully
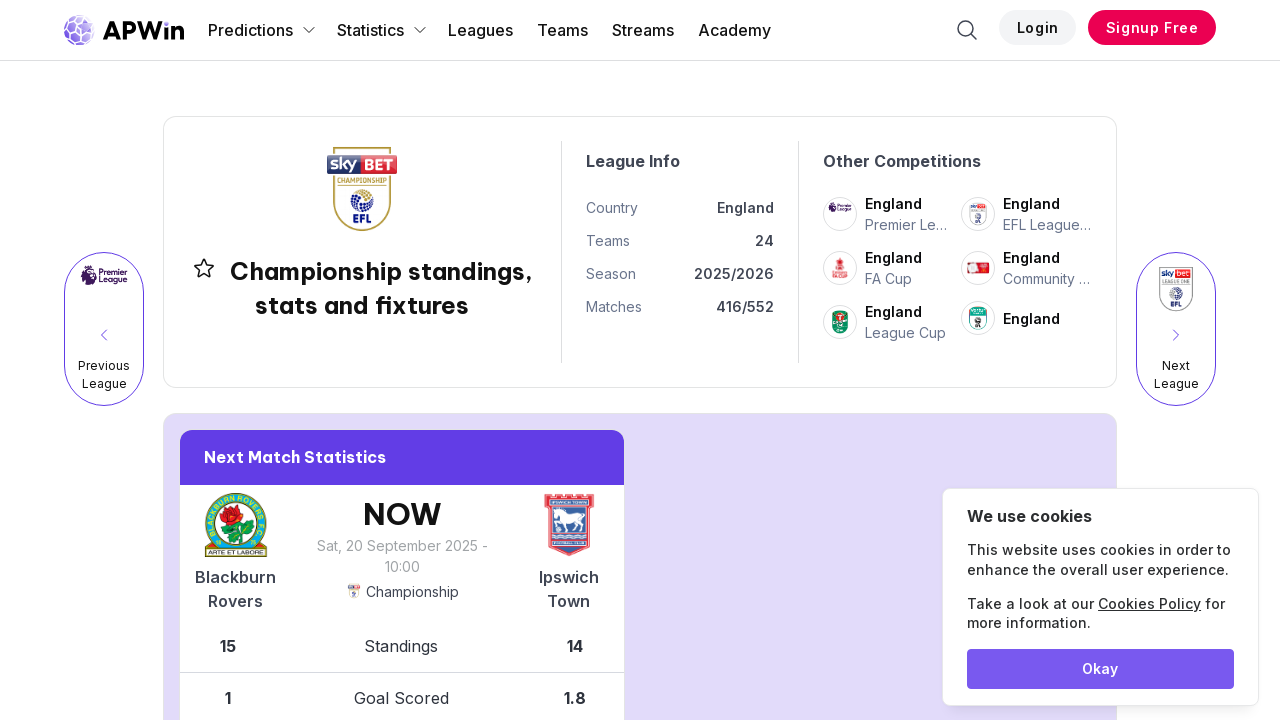

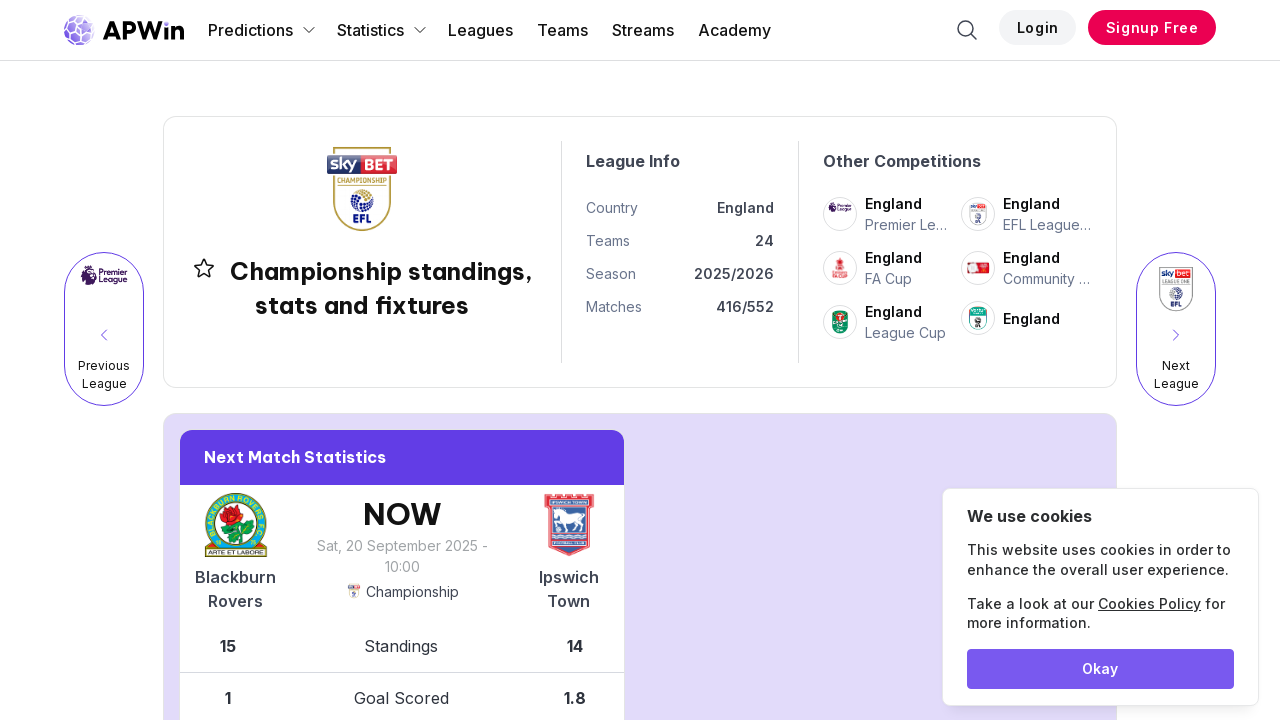